Tests checkbox functionality by selecting both checkboxes if they are not already selected, then verifies that checkbox1 is checked

Starting URL: https://the-internet.herokuapp.com/checkboxes

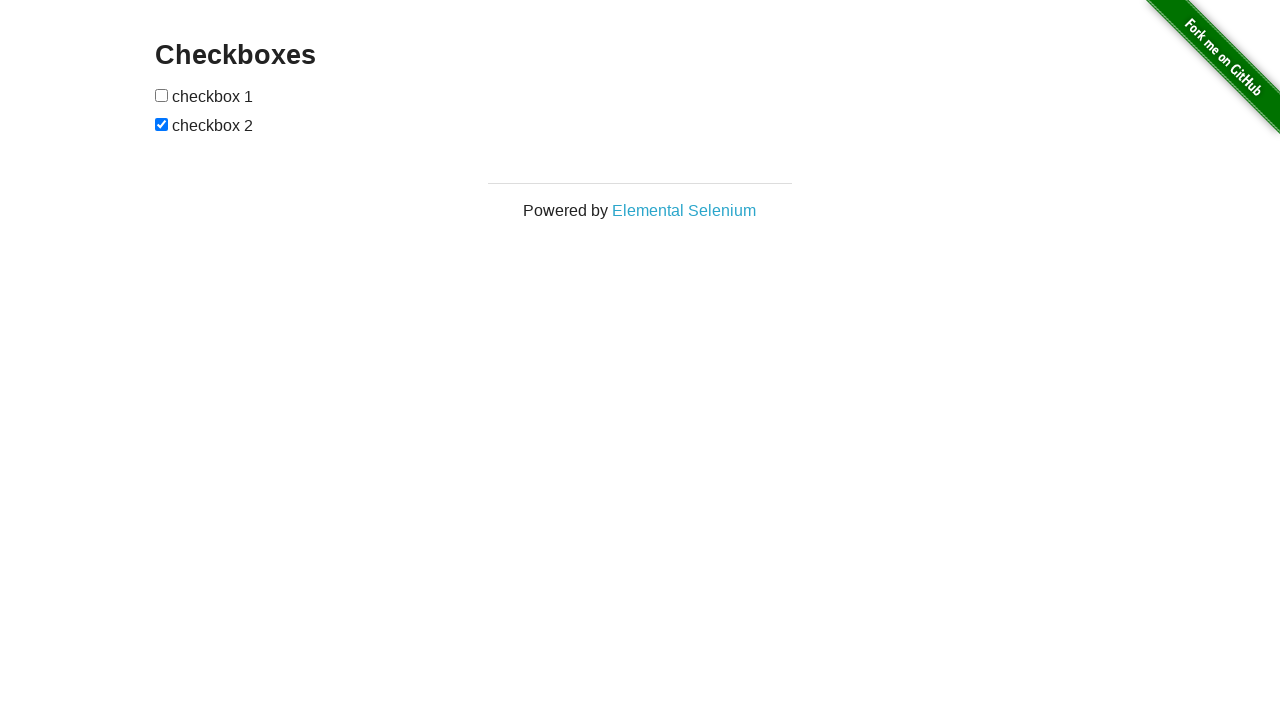

Located first checkbox element
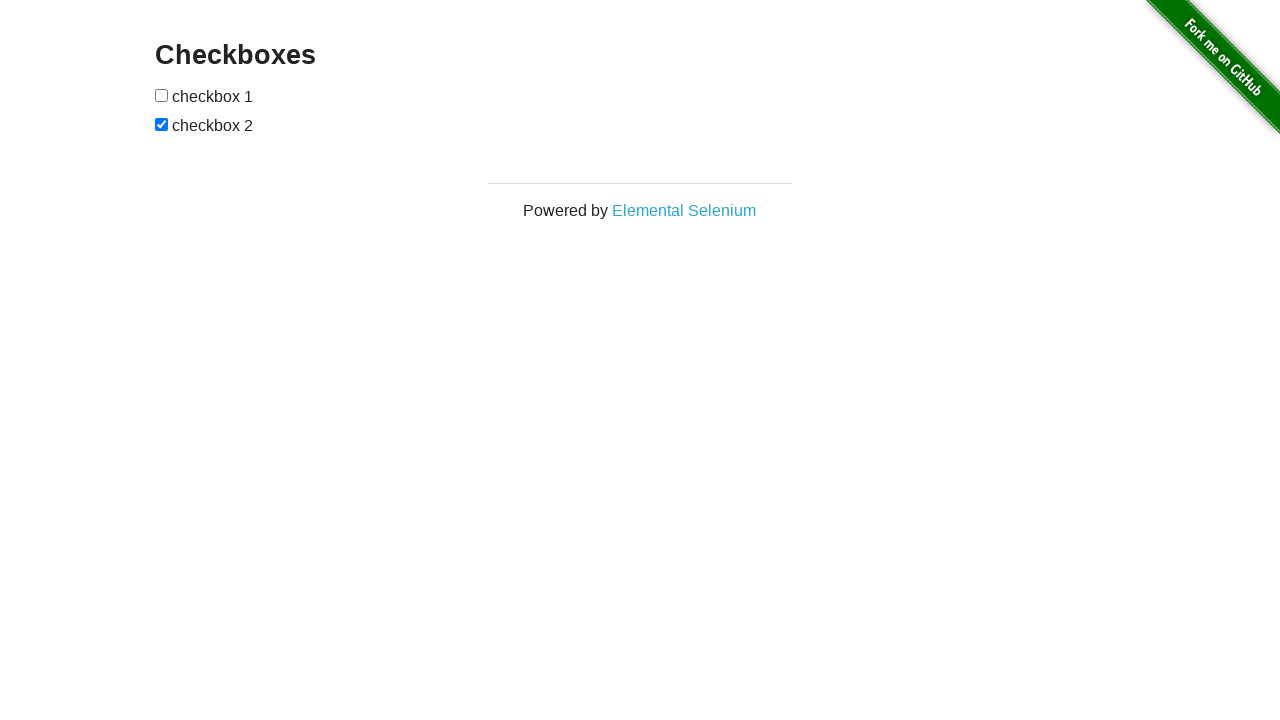

Located second checkbox element
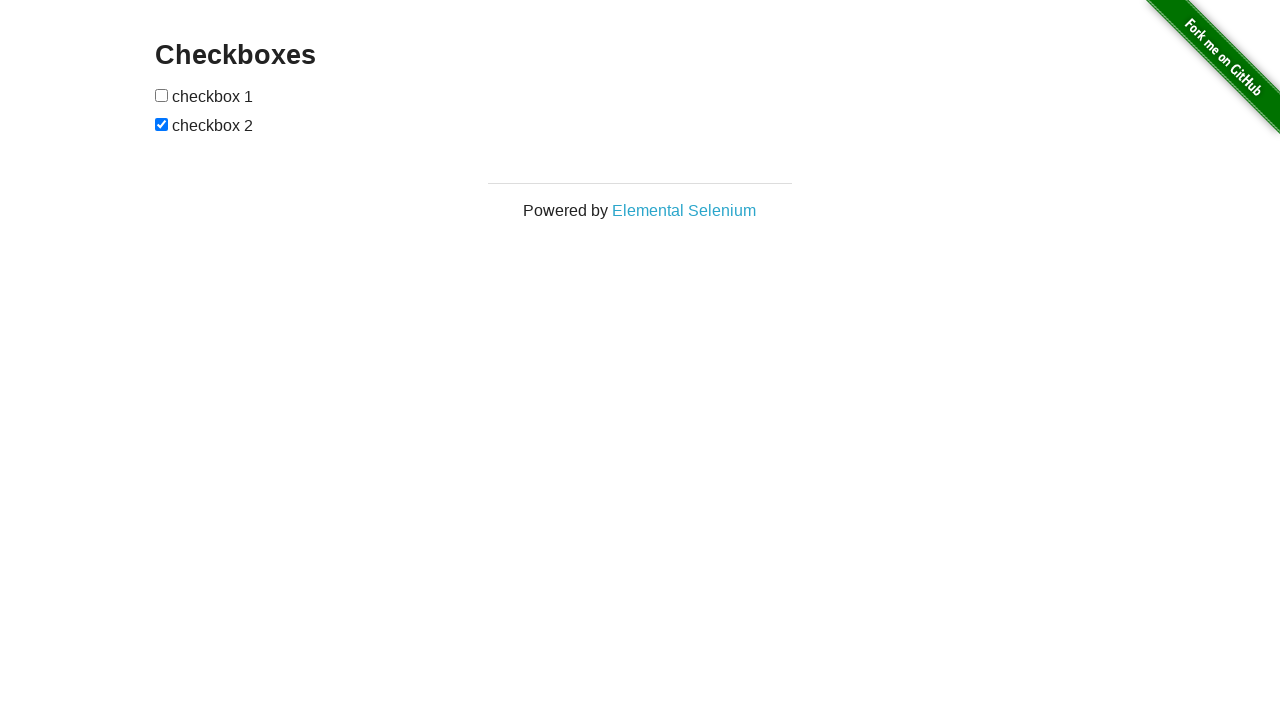

Checked checkbox1 status - it was not selected
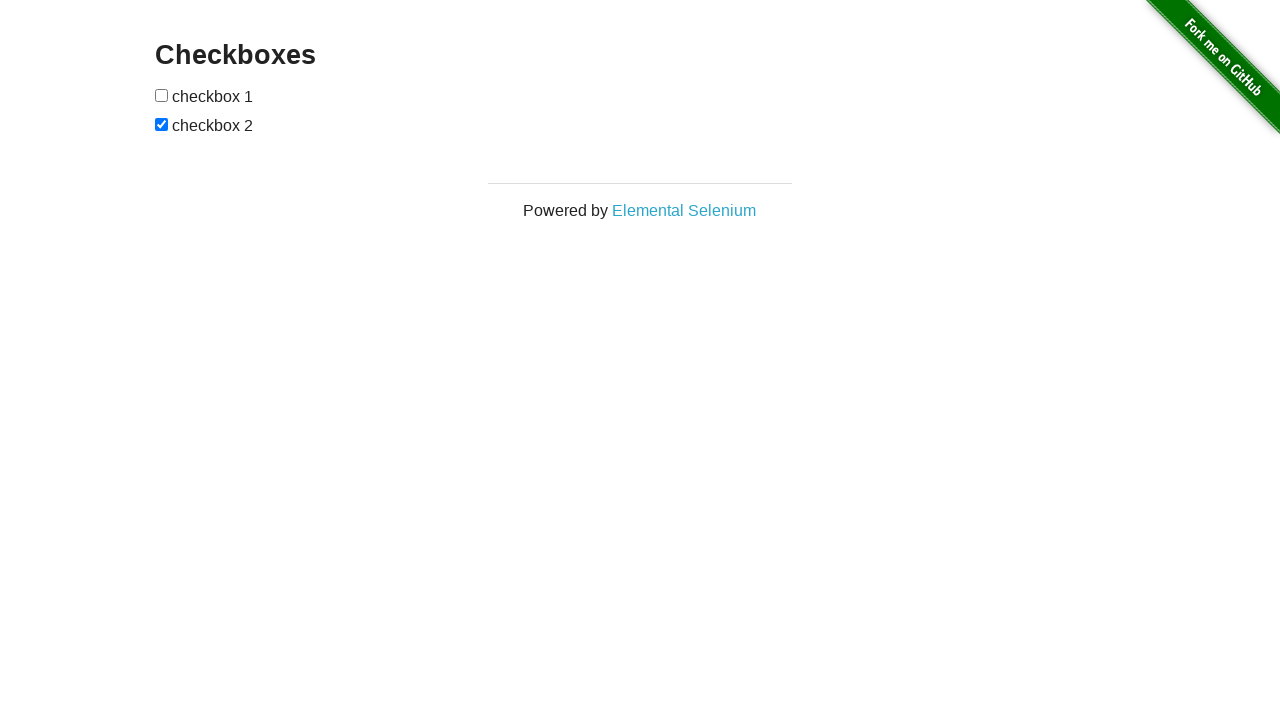

Clicked checkbox1 to select it at (162, 95) on (//input[@type='checkbox'])[1]
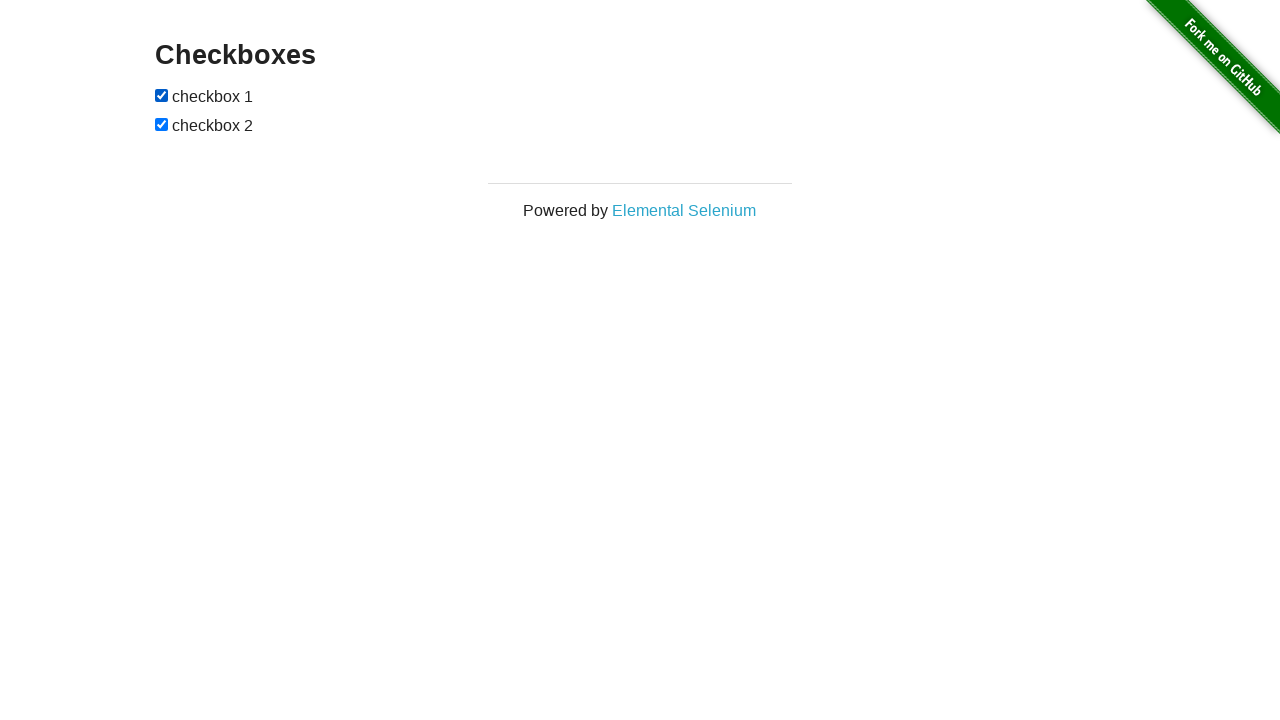

Checked checkbox2 status - it was already selected
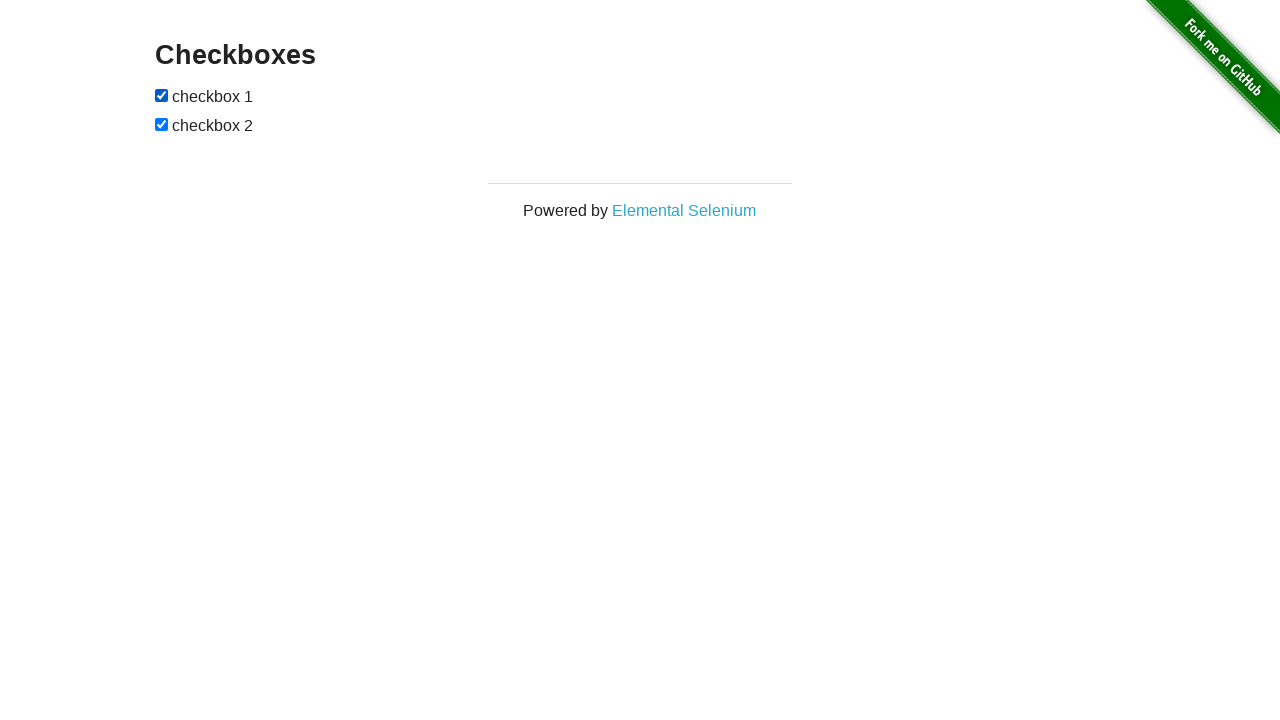

Verified that checkbox1 is checked
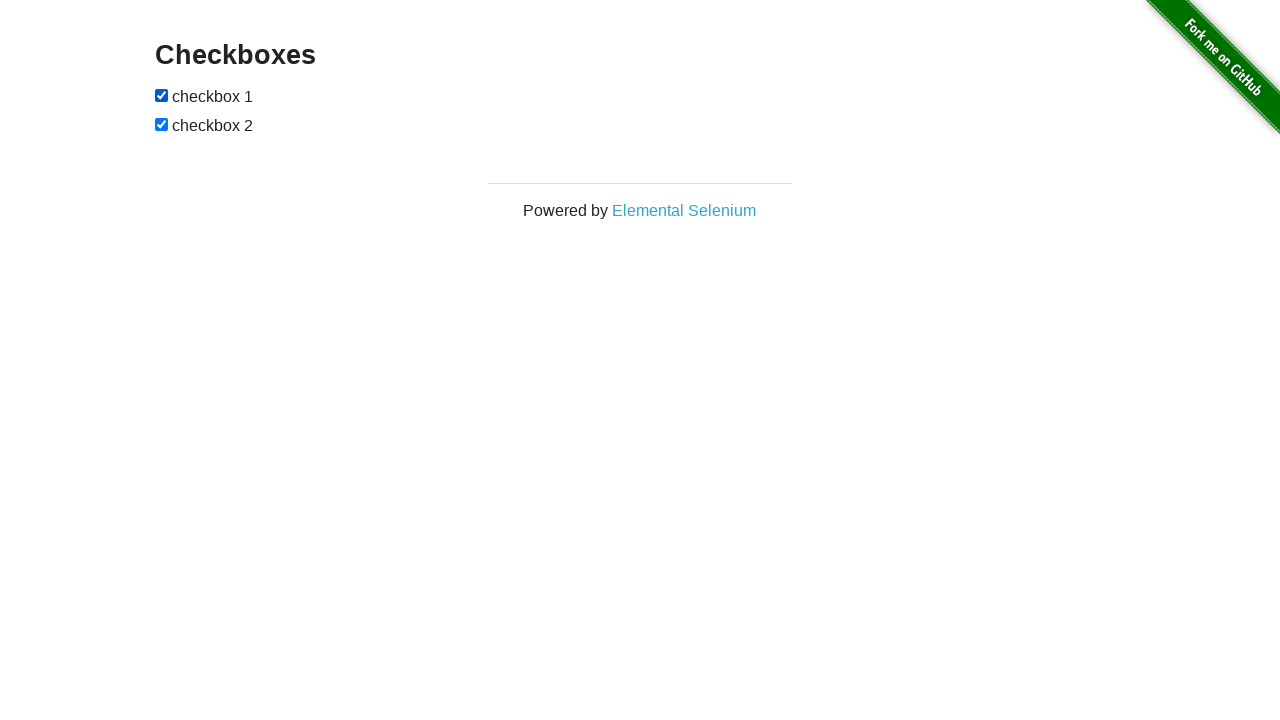

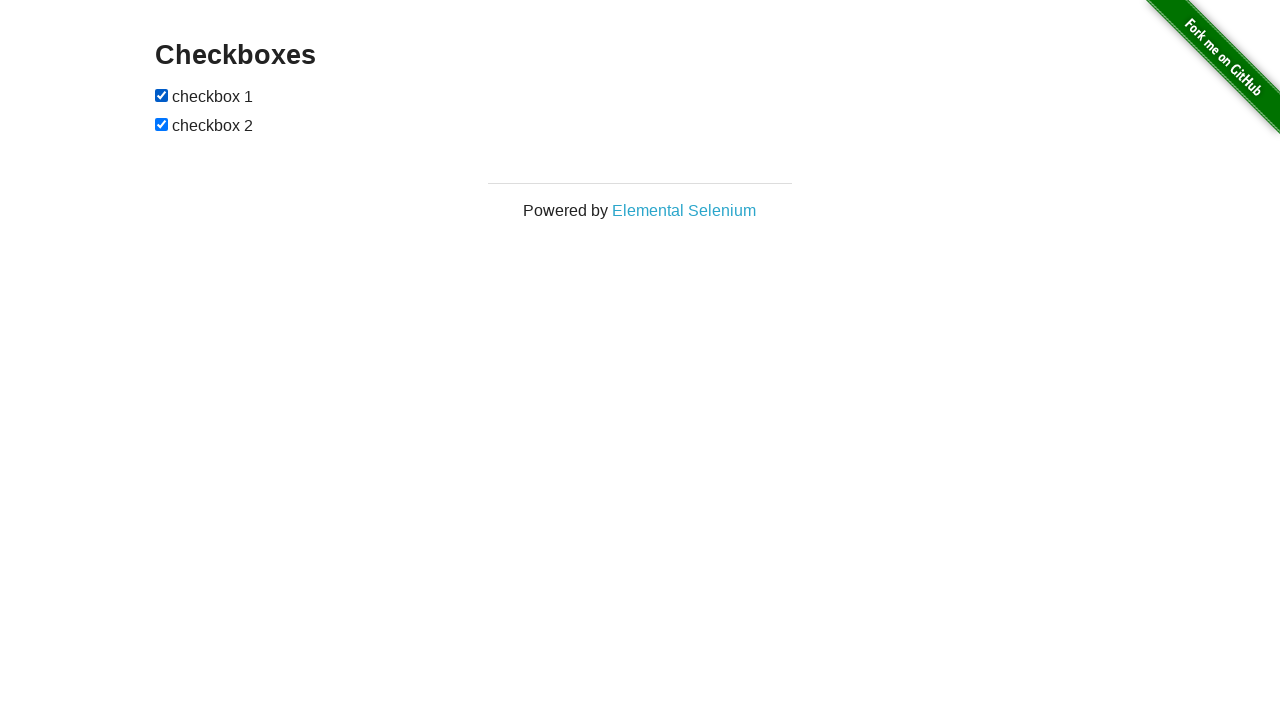